Tests selecting a radio button element on the page.

Starting URL: https://thefreerangetester.github.io/sandbox-automation-testing/

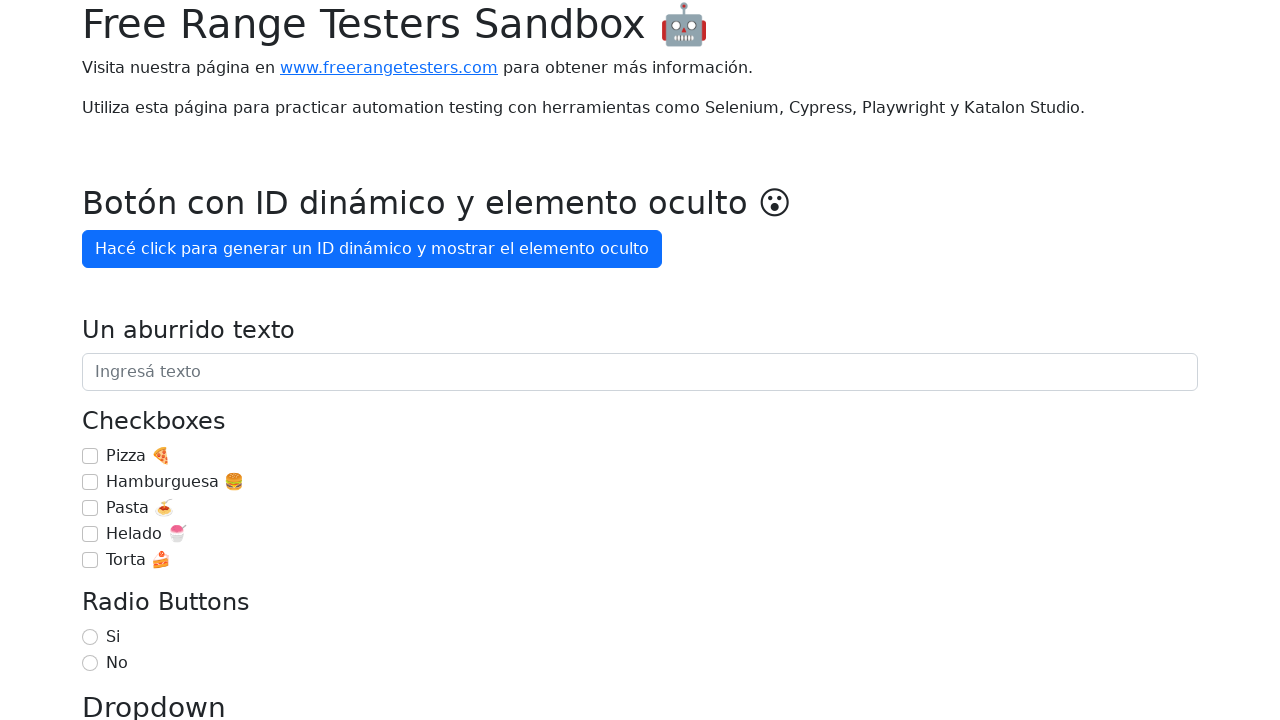

Located the 'No' radio button element
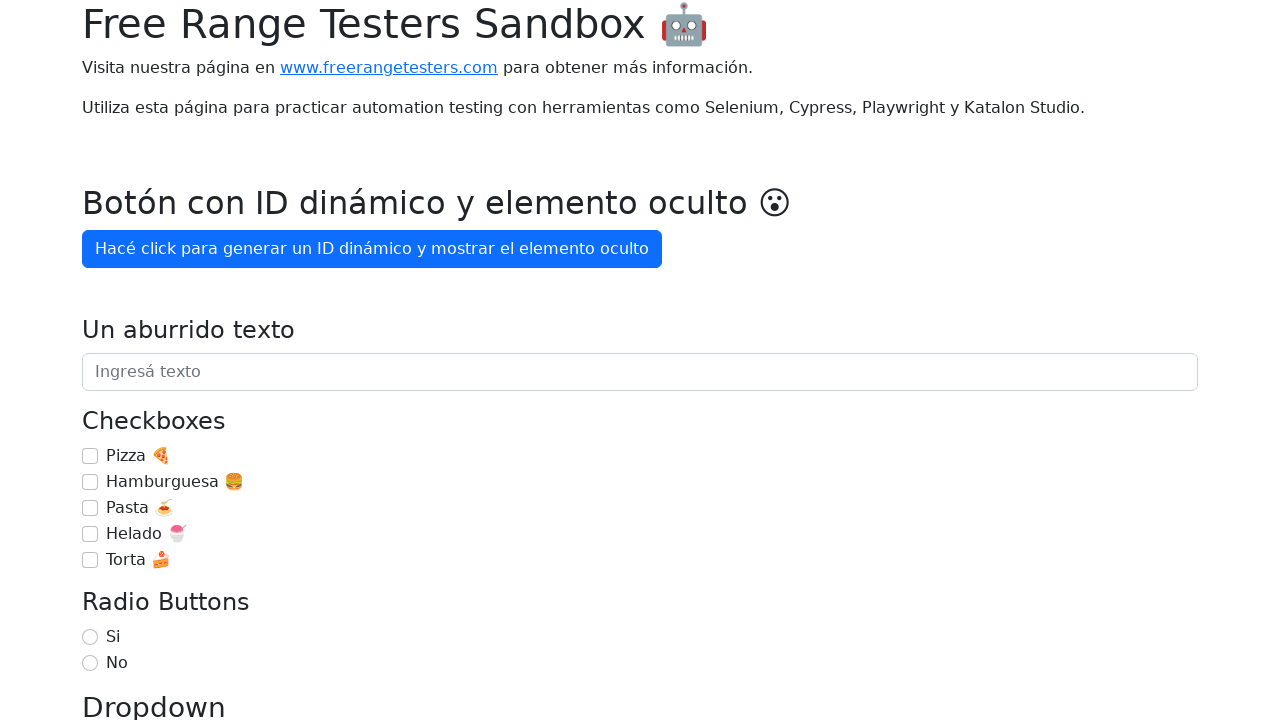

Selected the 'No' radio button at (90, 663) on internal:label="No"i
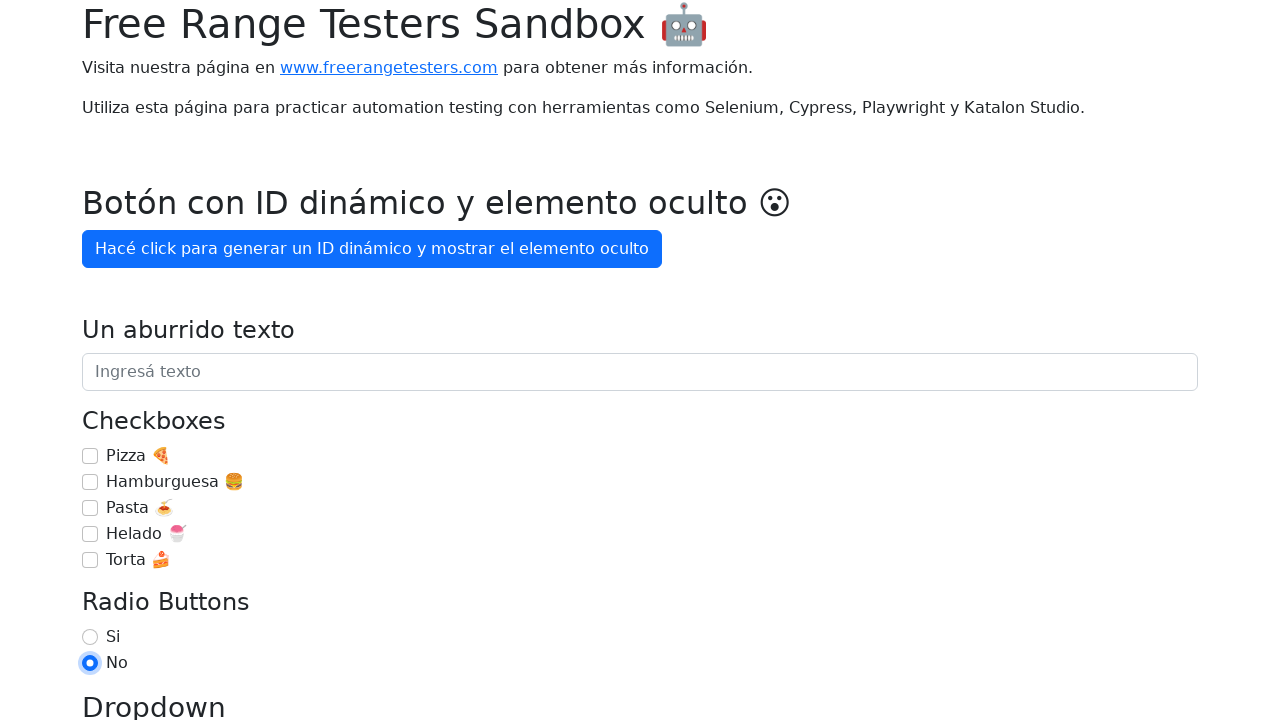

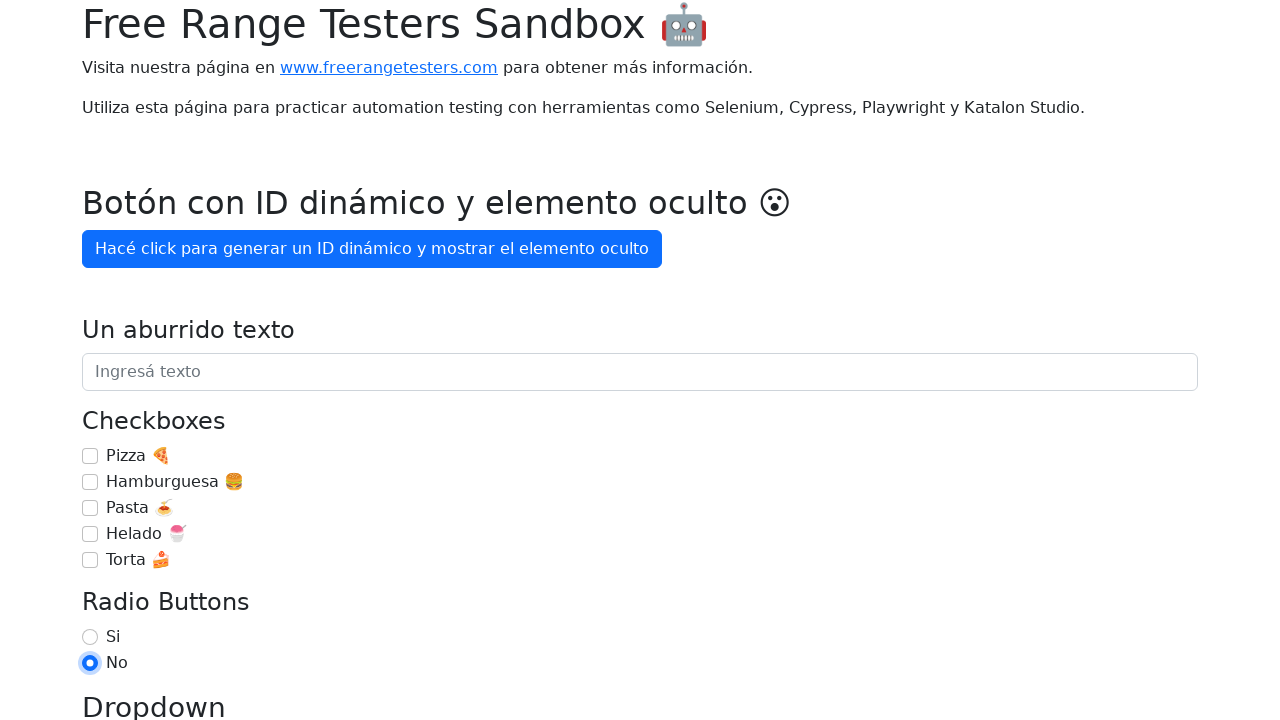